Tests filtering notes by clicking the "show active" button and verifying the URL changes to include #active hash

Starting URL: https://rikhardhonkanen.github.io/Inl-ming3/

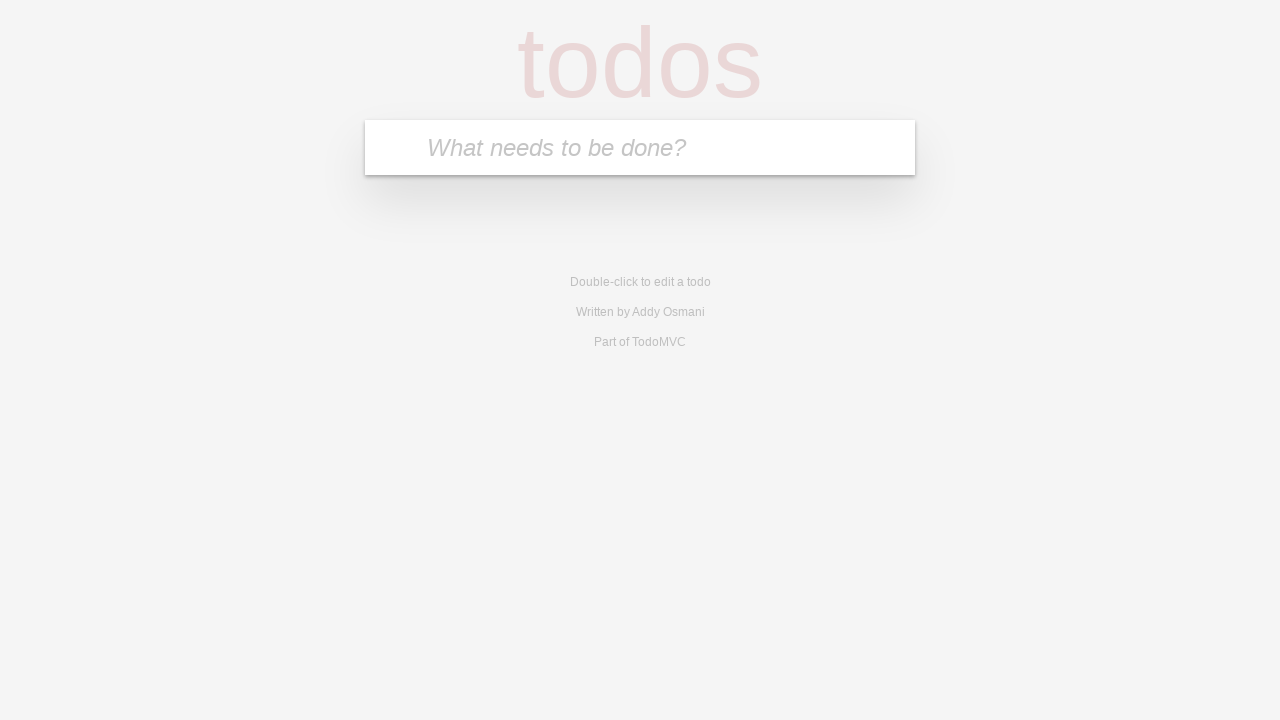

Filled searchbar with 'Eggs' on .searchbar
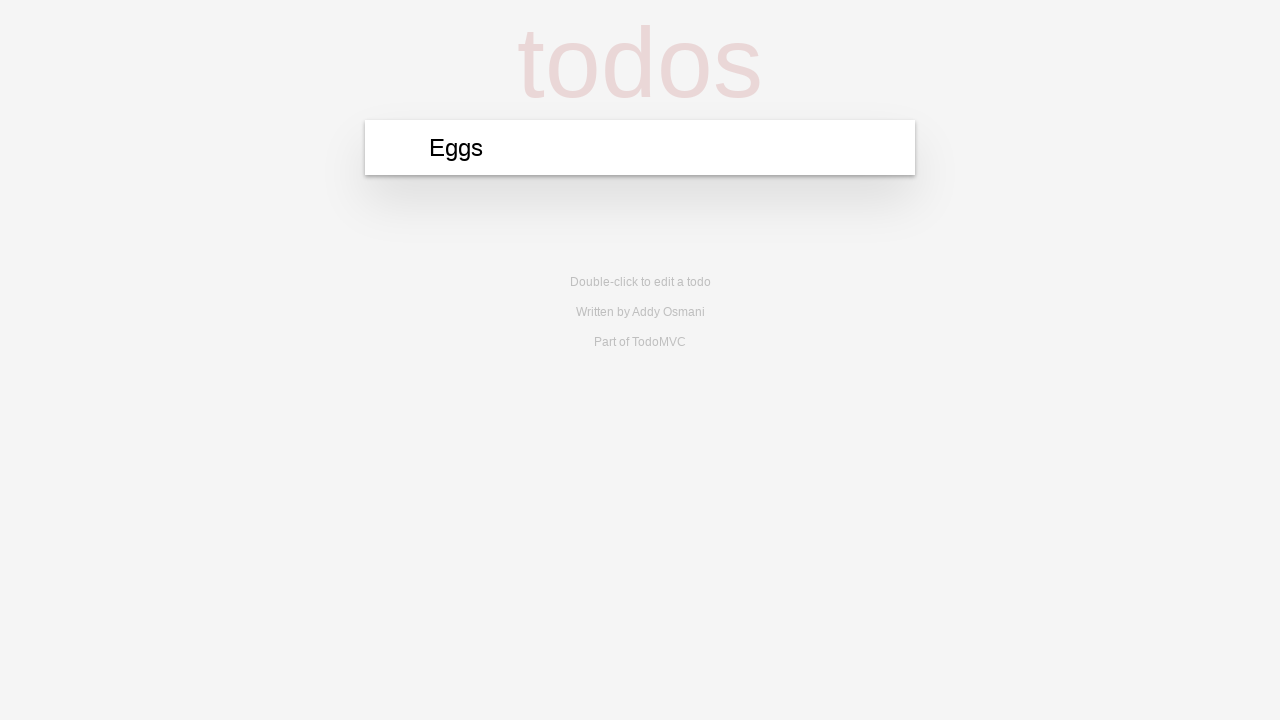

Pressed Enter to add note on .searchbar
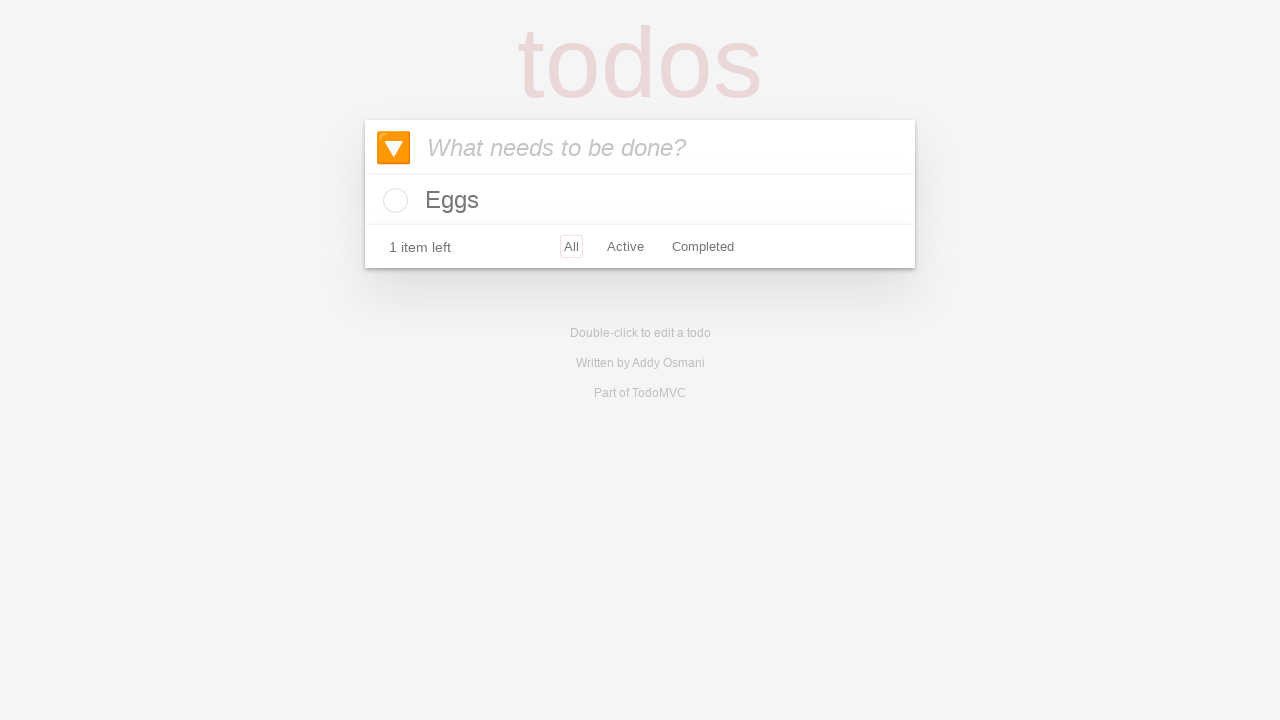

Show active button loaded
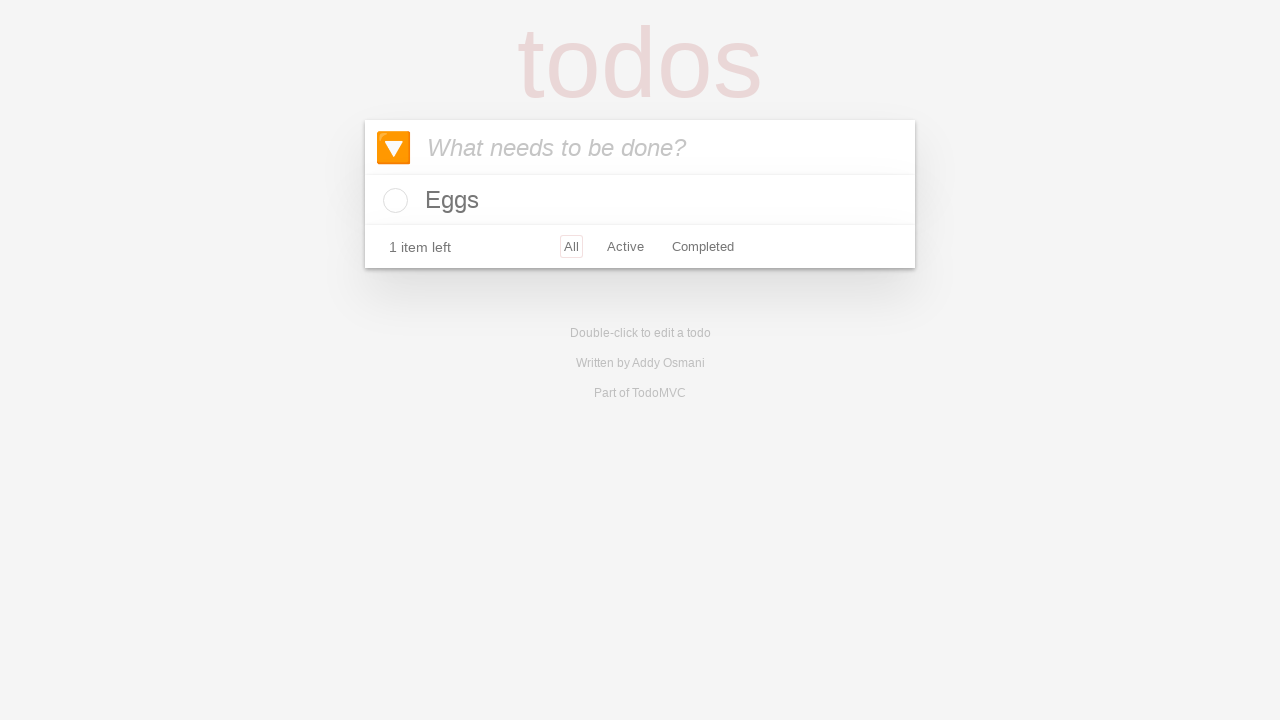

Clicked 'show active' filter button at (625, 246) on #show-active
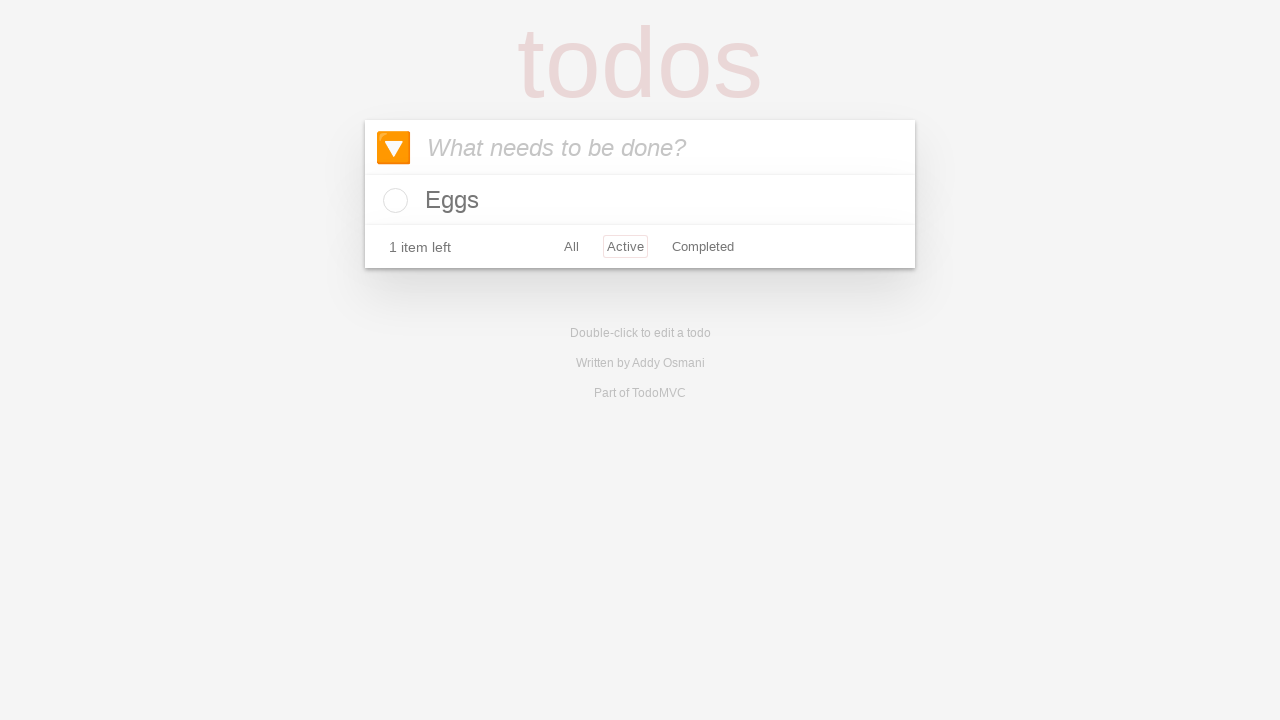

URL updated to include #active hash
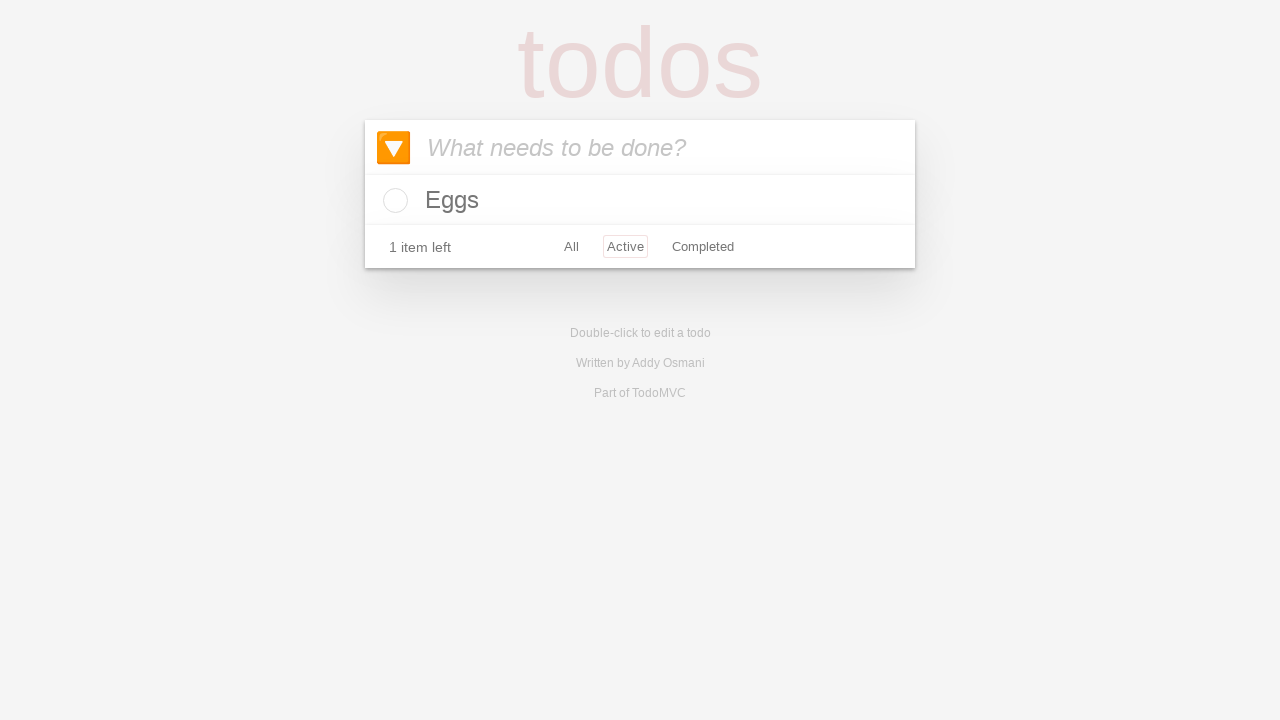

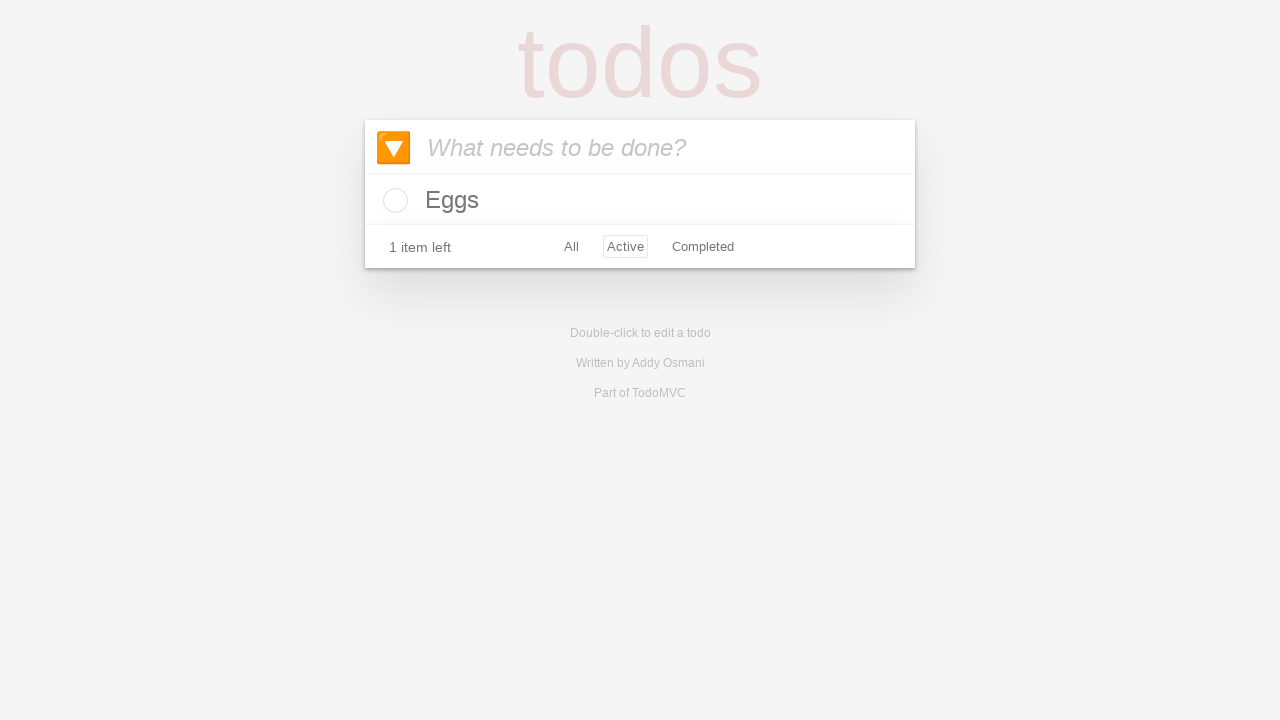